Tests autocomplete functionality by typing partial text, waiting for suggestions, and selecting 'Suriname' from the dropdown

Starting URL: https://rahulshettyacademy.com/AutomationPractice/

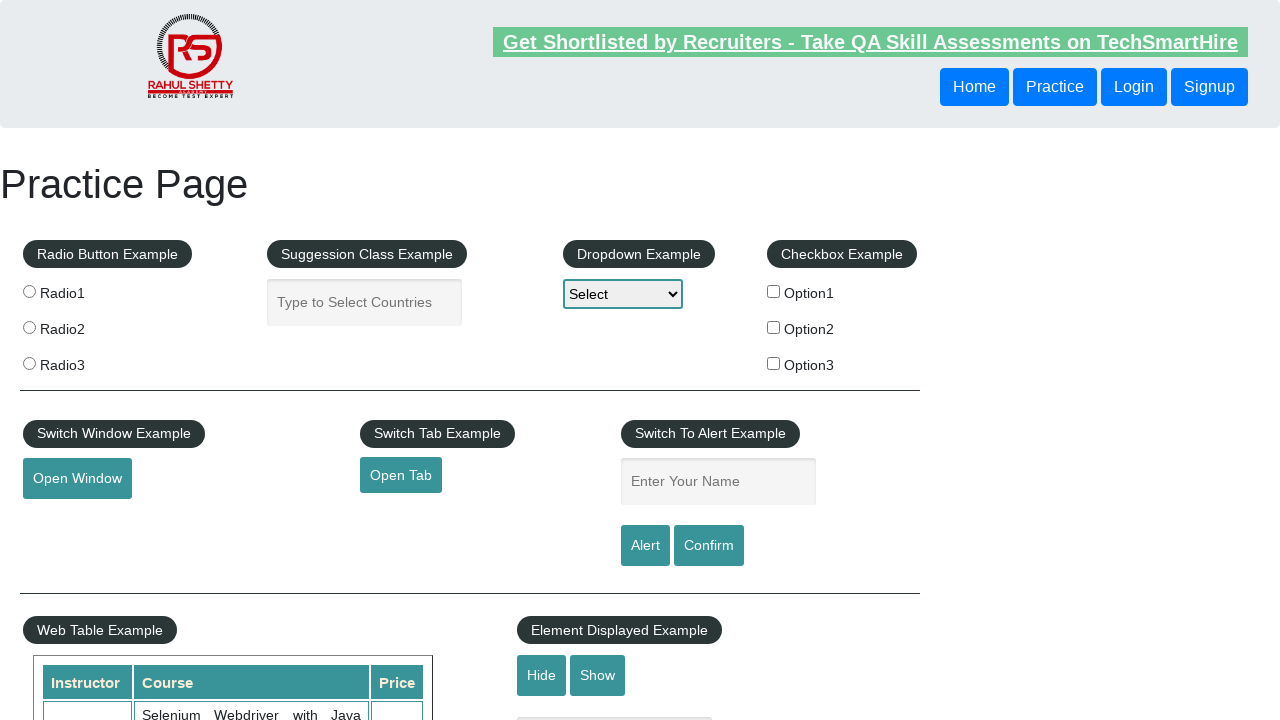

Filled autocomplete field with partial text 'Su' on #autocomplete
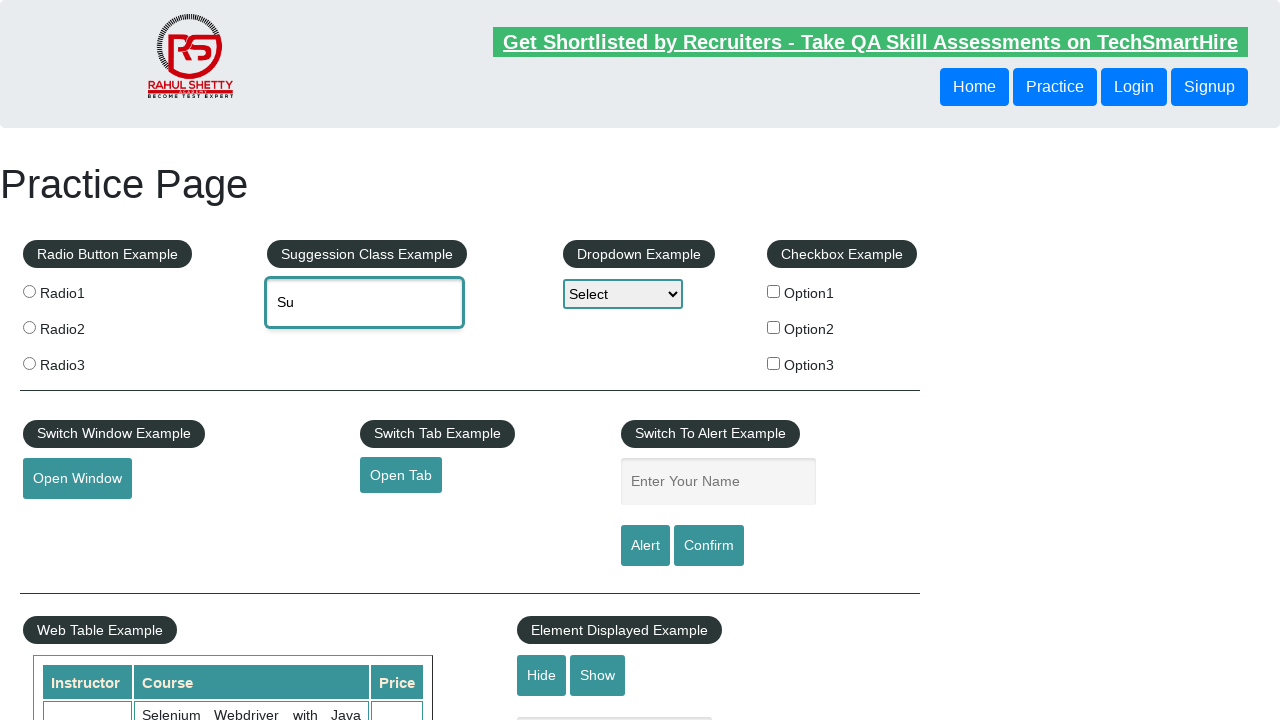

Autocomplete suggestions dropdown appeared
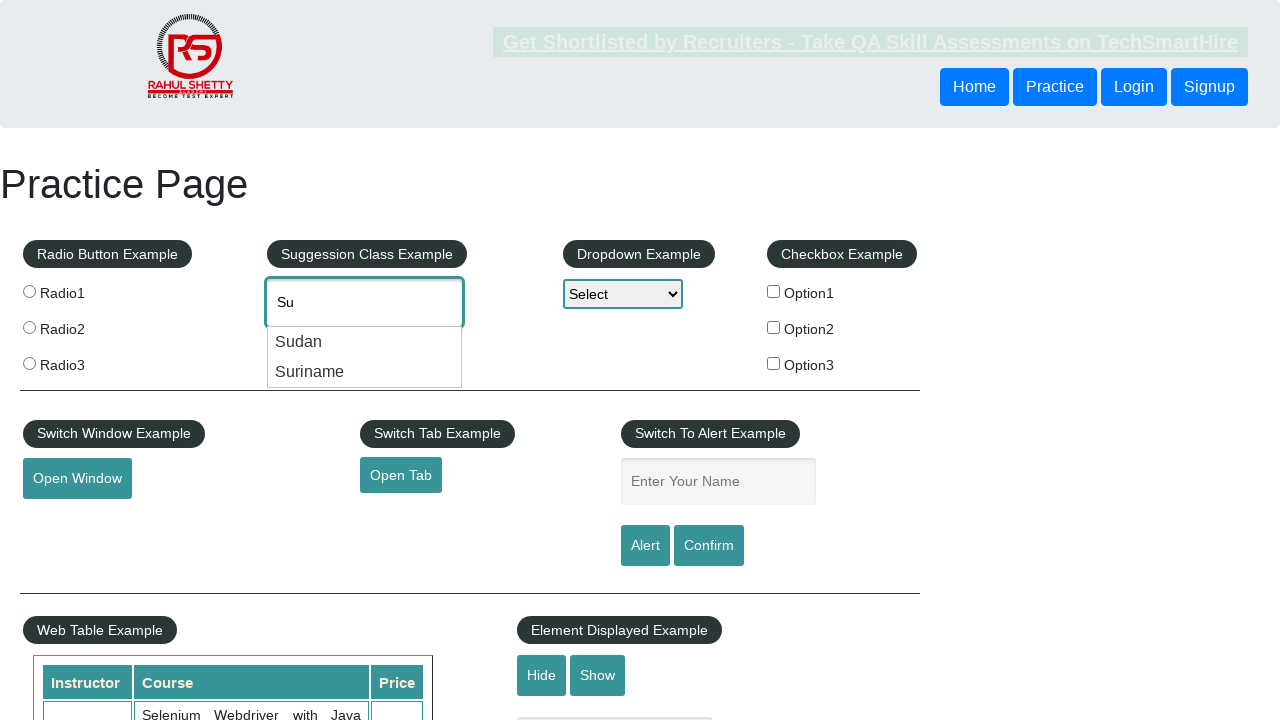

Selected 'Suriname' from autocomplete dropdown at (365, 372) on li.ui-menu-item:has-text('Suriname')
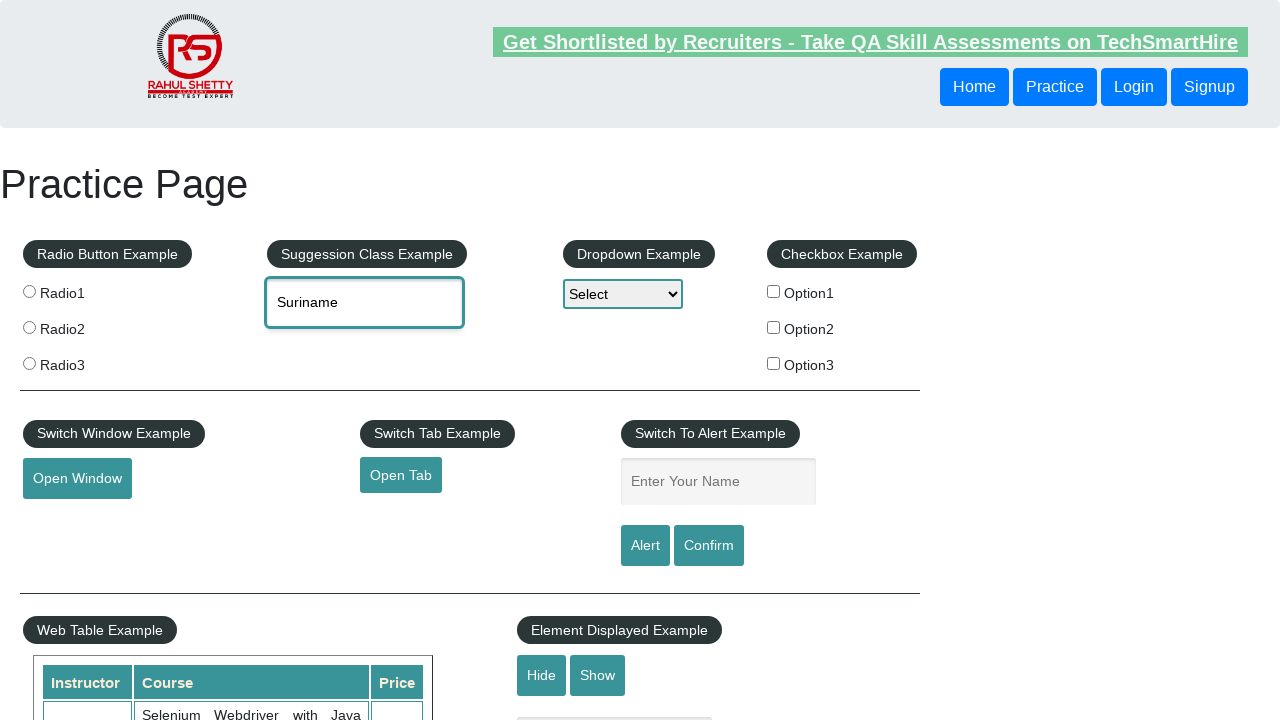

Verified that autocomplete field value is 'Suriname'
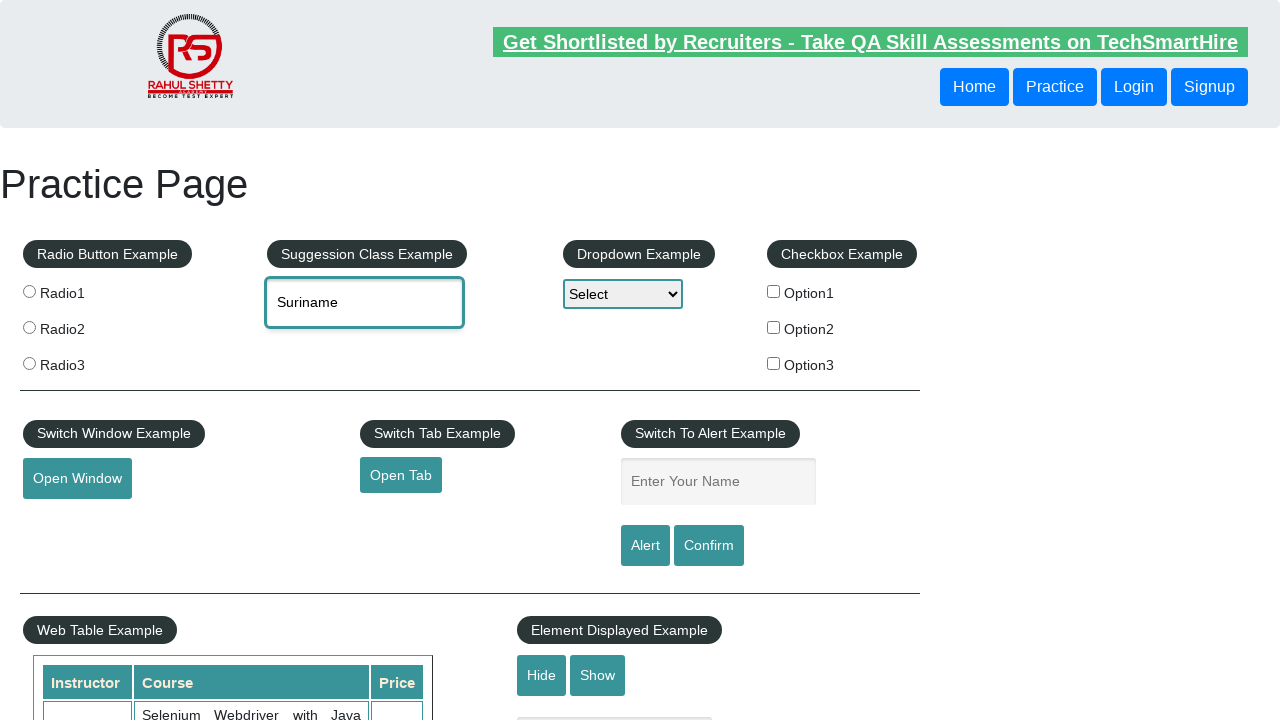

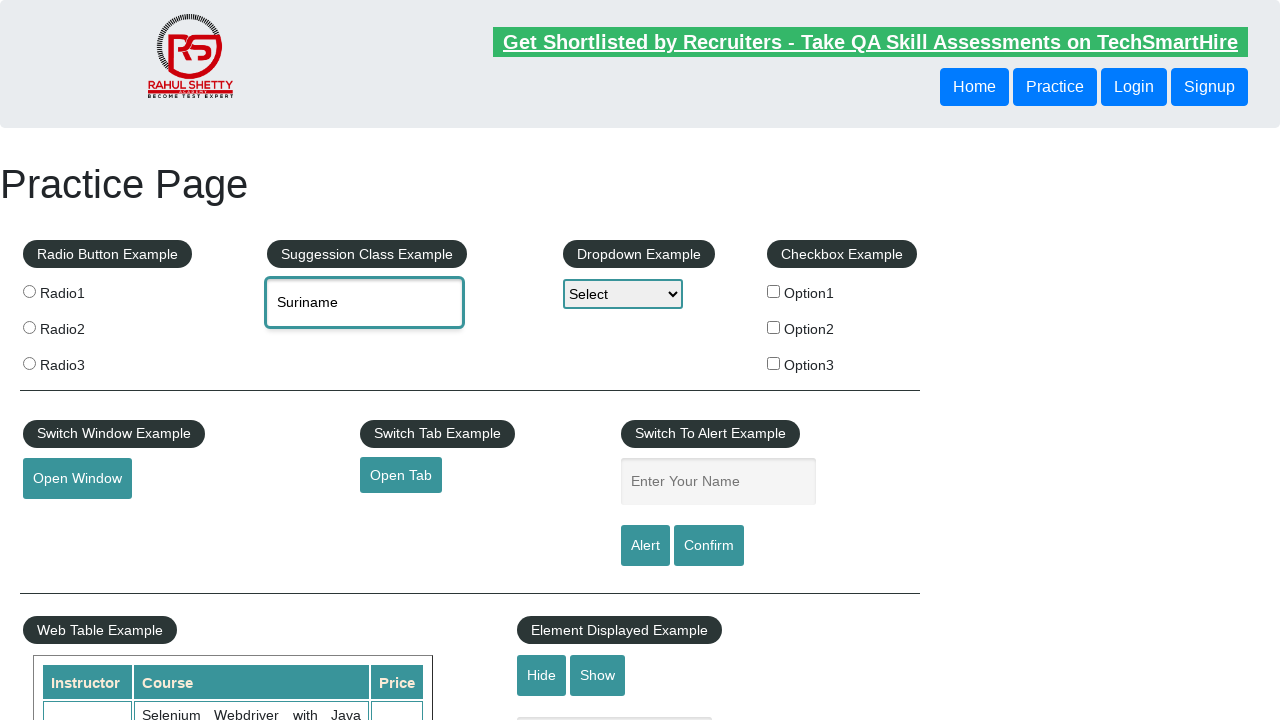